Tests drawing functionality on a signature pad canvas by drawing a circle using mouse movements

Starting URL: http://szimek.github.io/signature_pad/

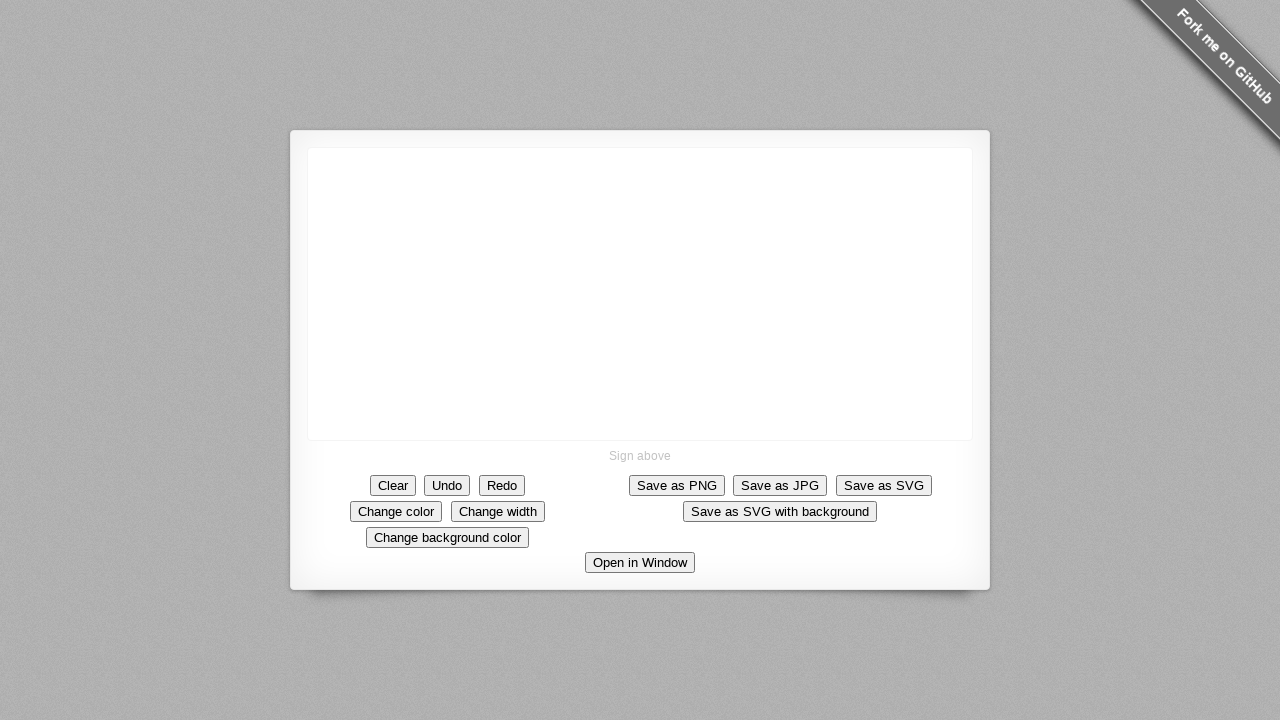

Located canvas element on signature pad
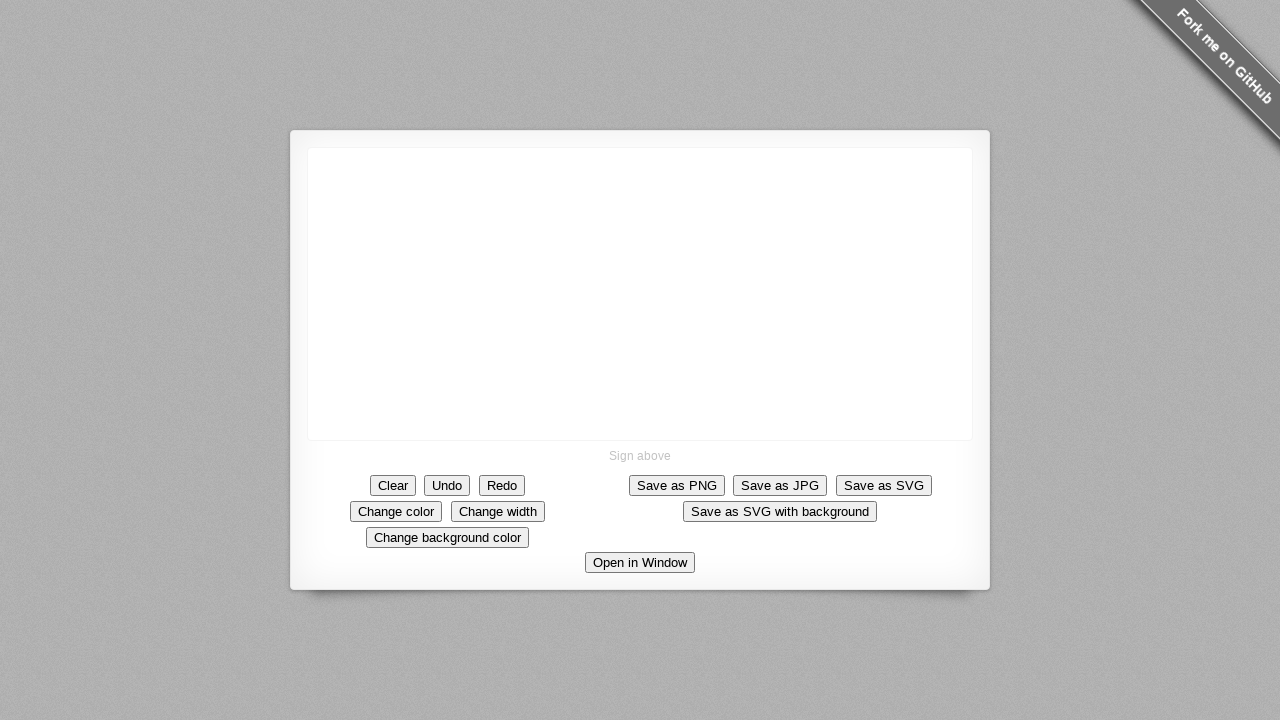

Retrieved canvas bounding box dimensions
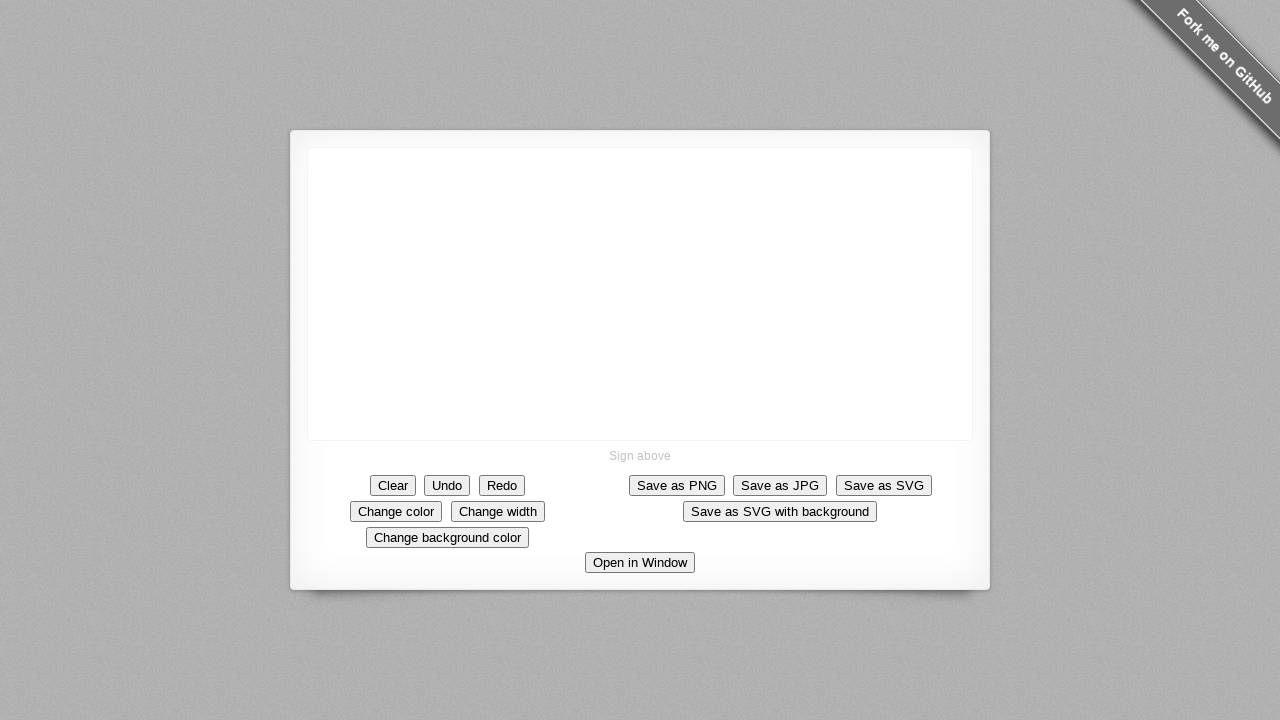

Moved mouse to starting position on canvas at (650, 294)
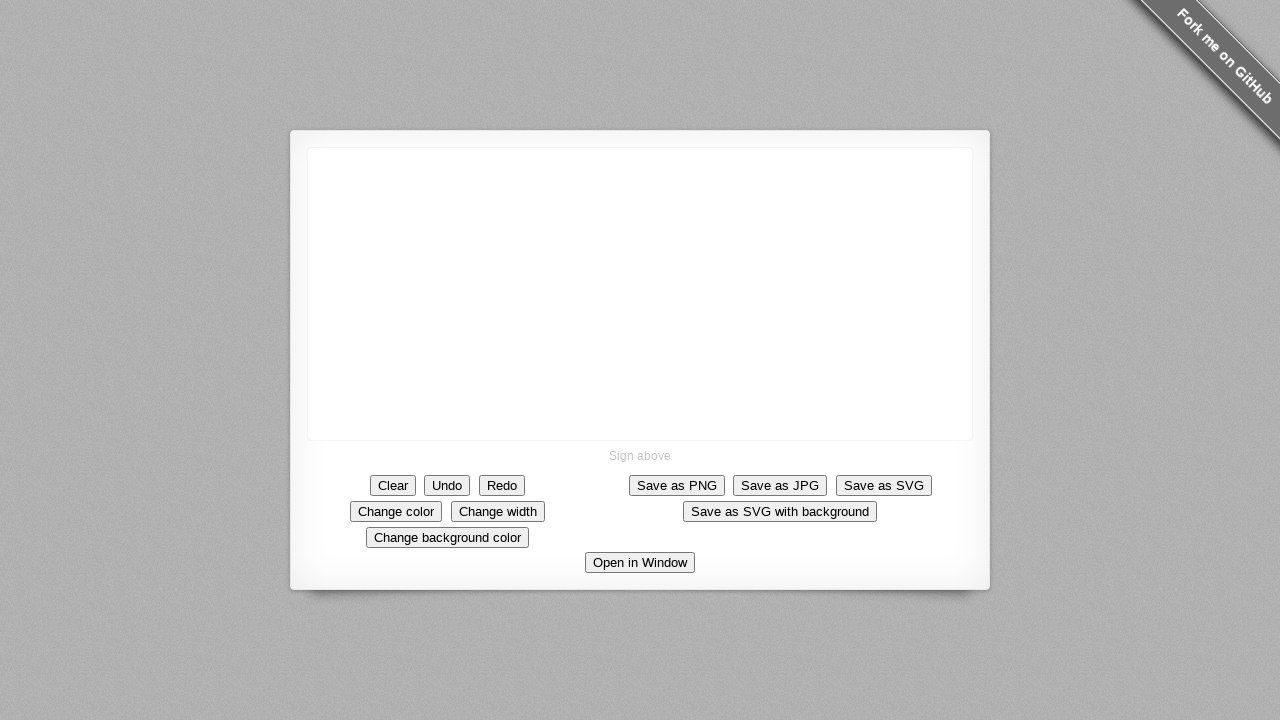

Pressed mouse button down to begin drawing at (650, 294)
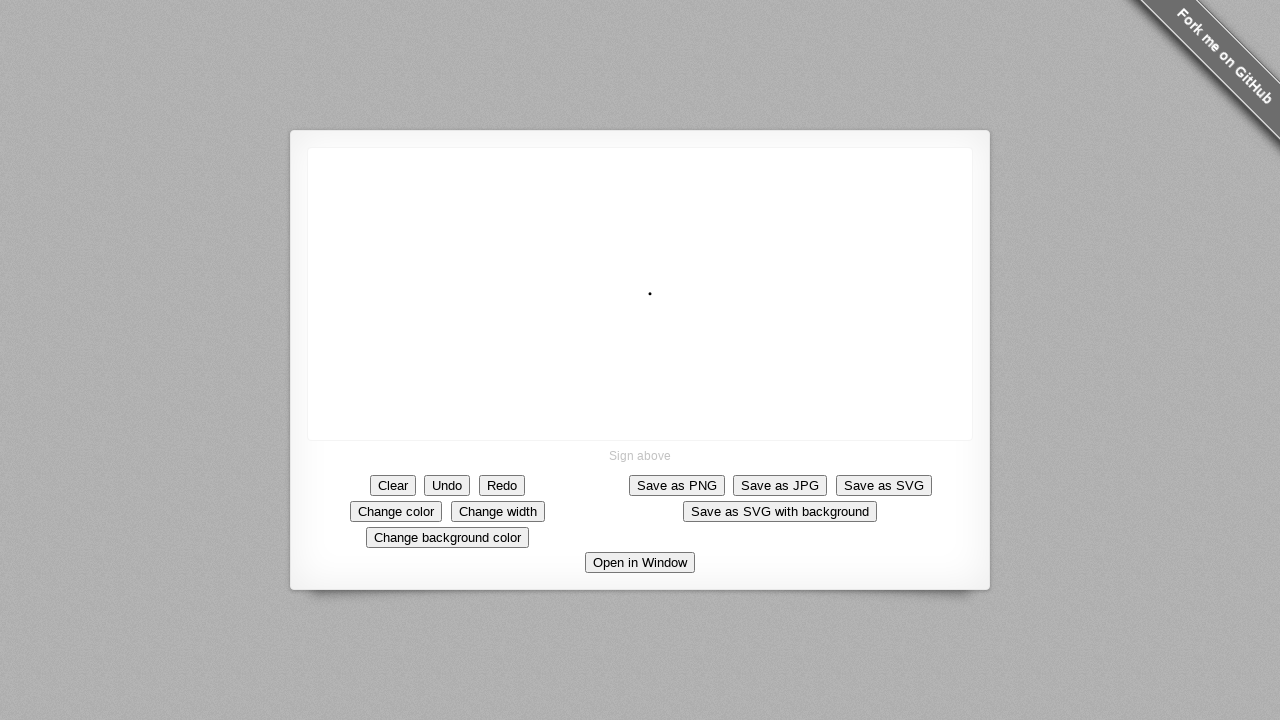

Moved mouse to position 1/21 while drawing circle at (650, 294)
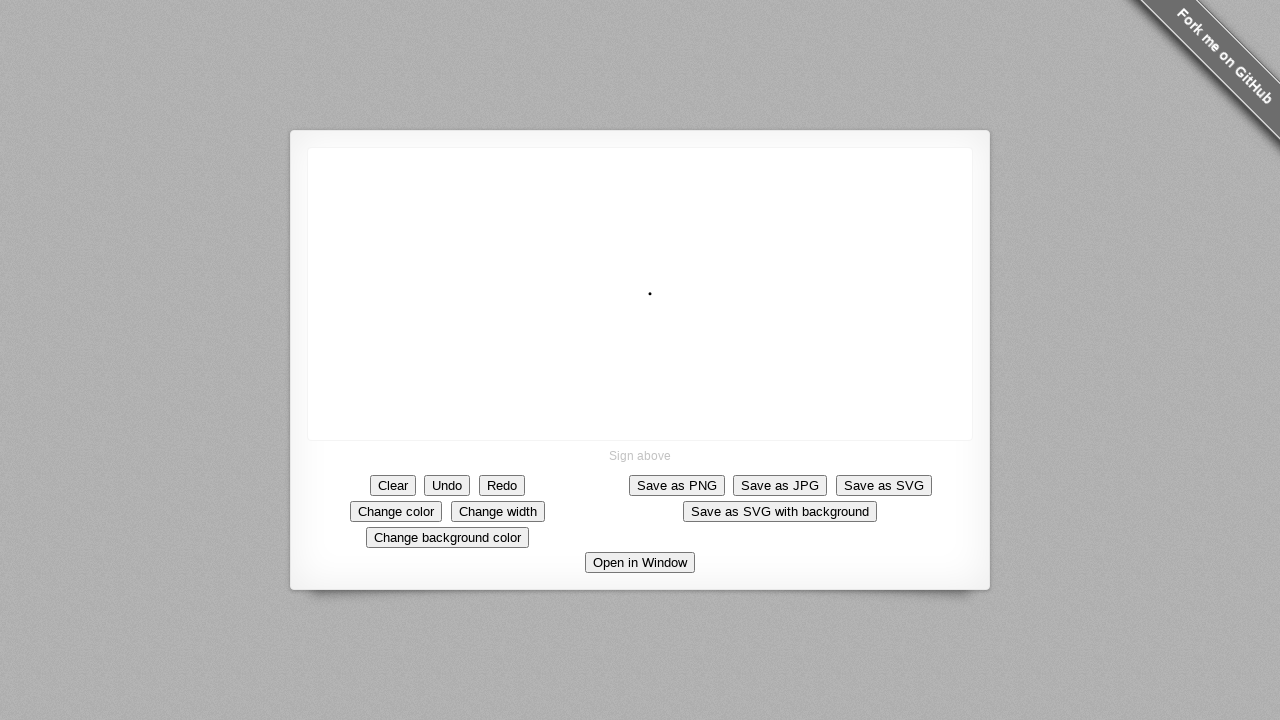

Moved mouse to position 2/21 while drawing circle at (650, 297)
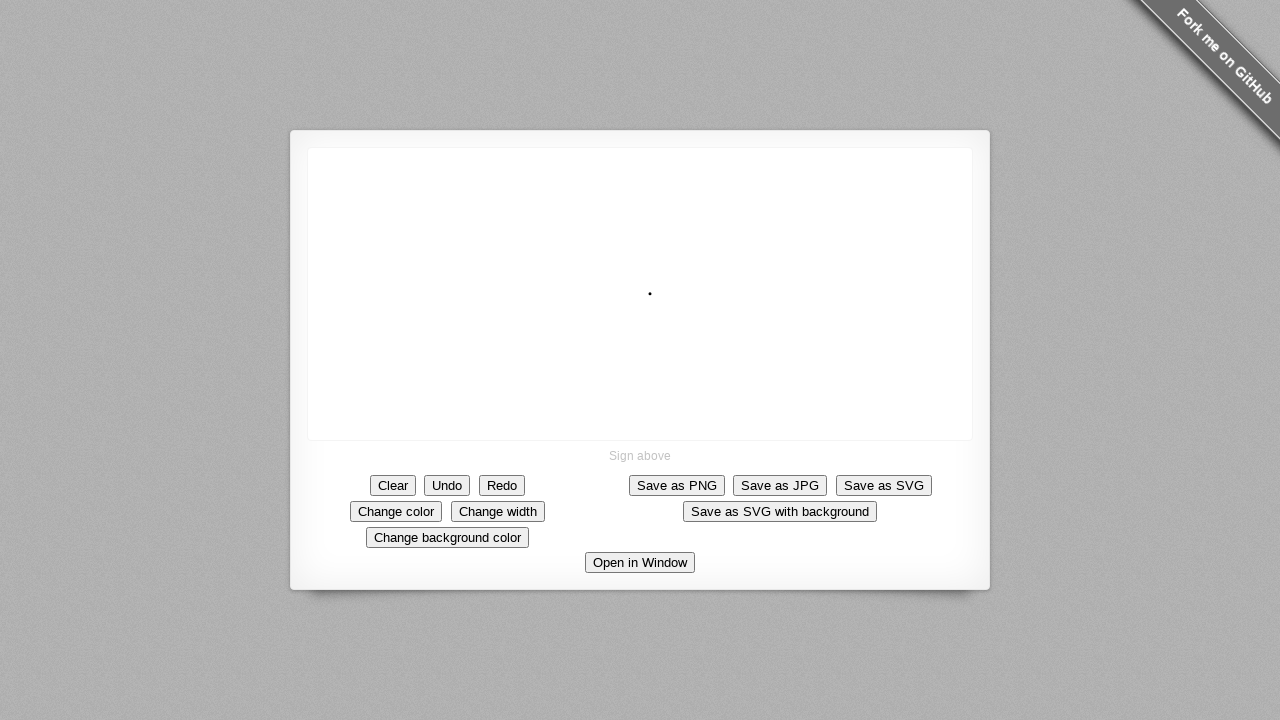

Moved mouse to position 3/21 while drawing circle at (648, 300)
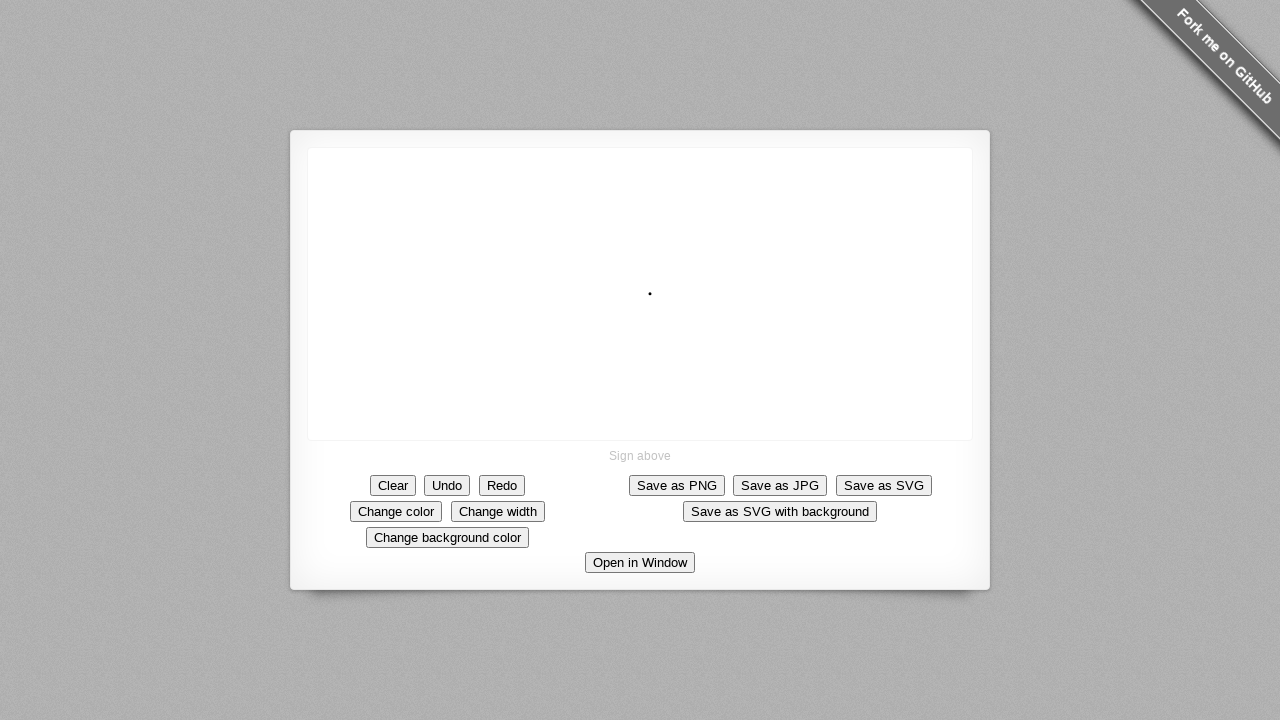

Moved mouse to position 4/21 while drawing circle at (646, 302)
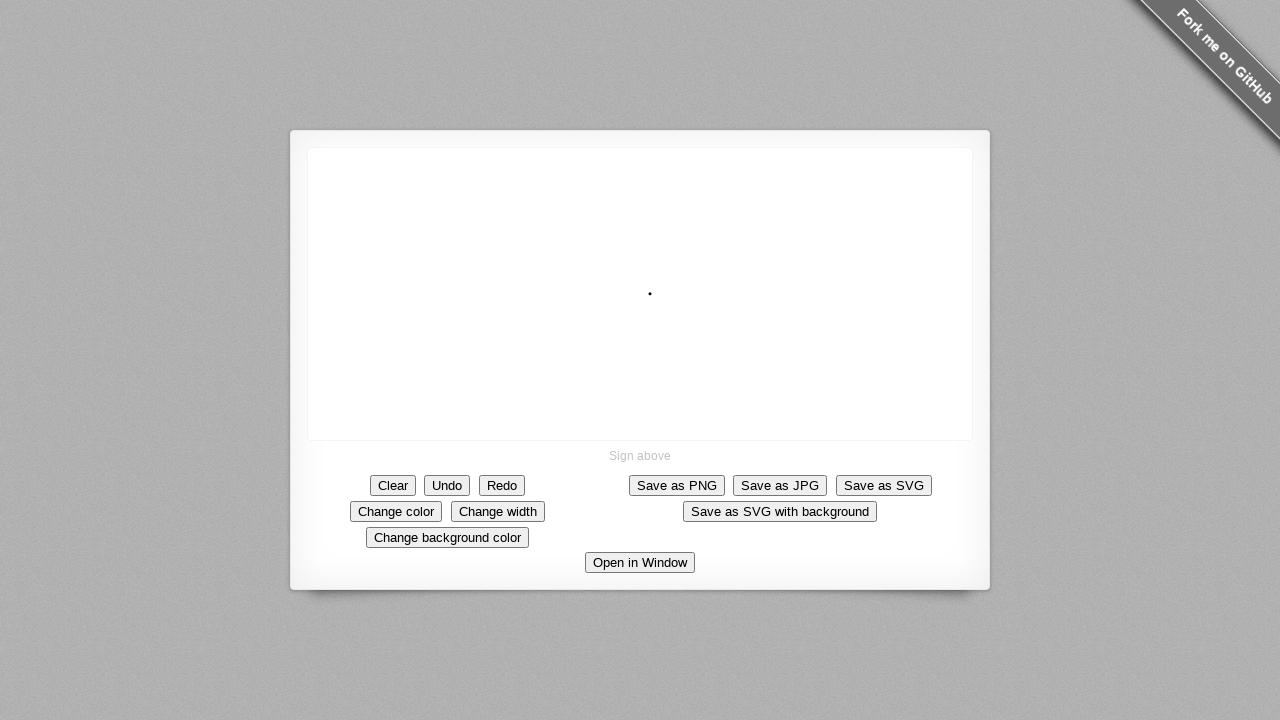

Moved mouse to position 5/21 while drawing circle at (643, 303)
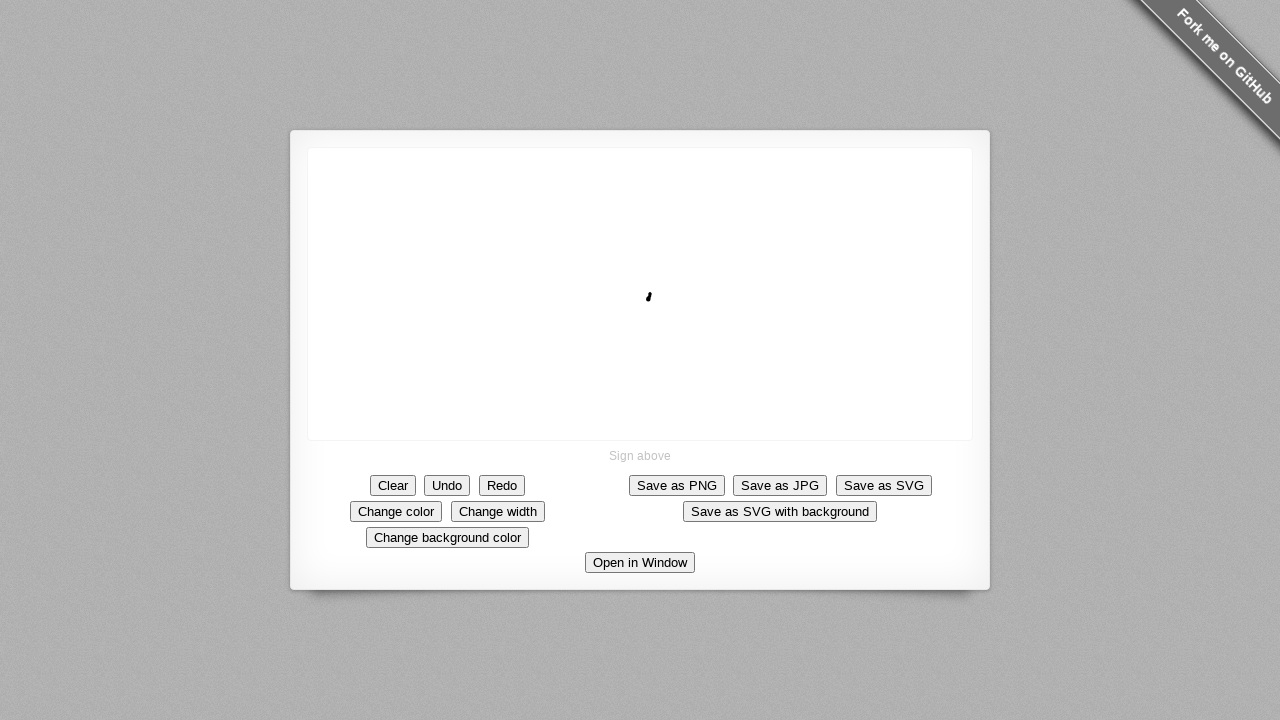

Moved mouse to position 6/21 while drawing circle at (640, 304)
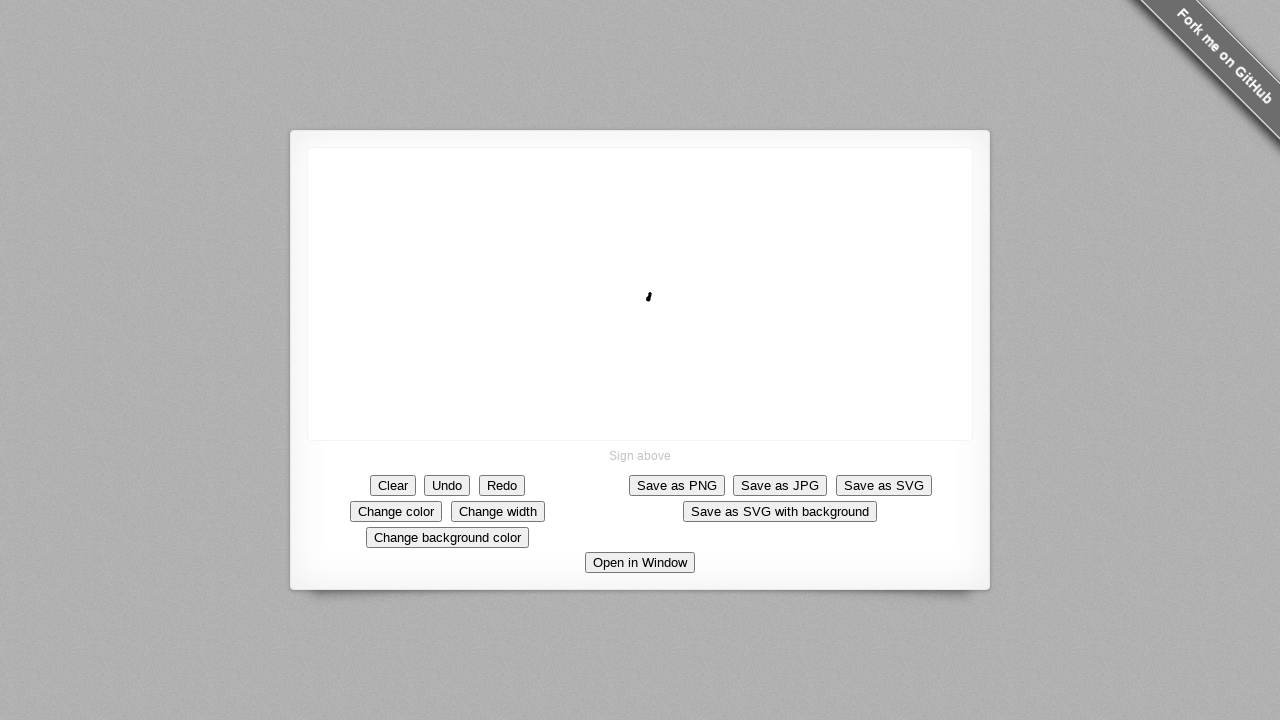

Moved mouse to position 7/21 while drawing circle at (637, 303)
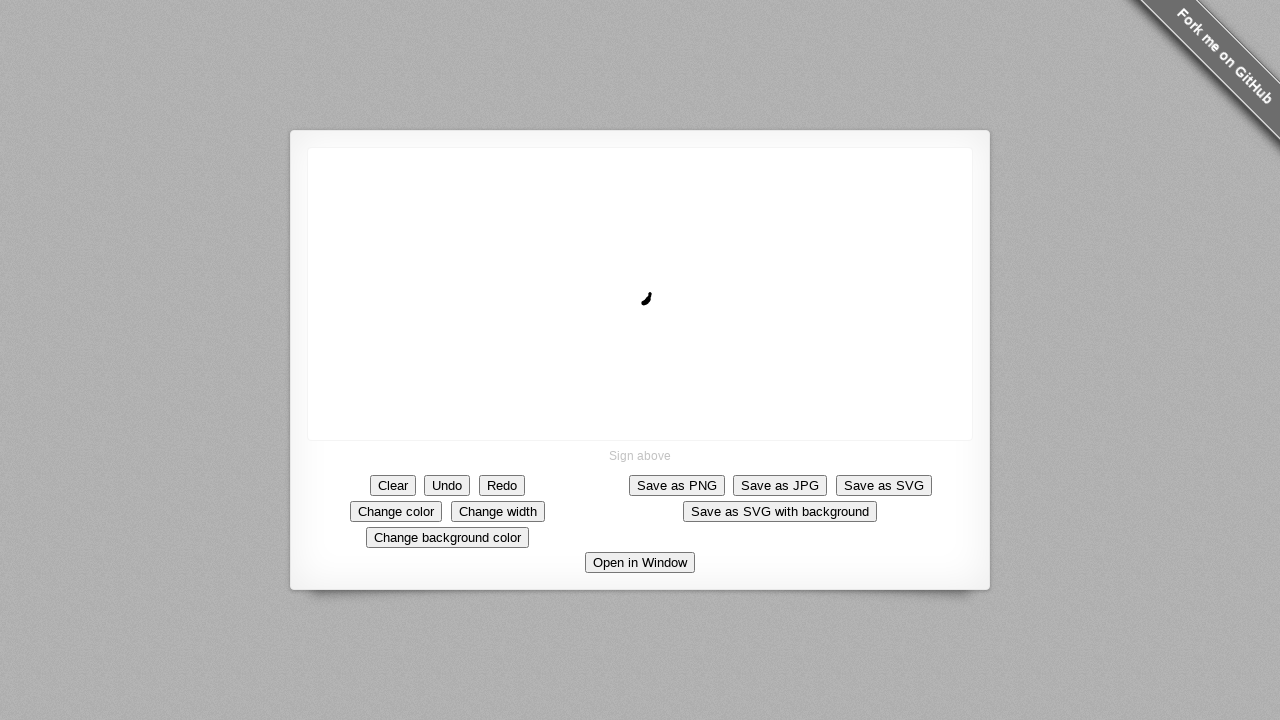

Moved mouse to position 8/21 while drawing circle at (634, 302)
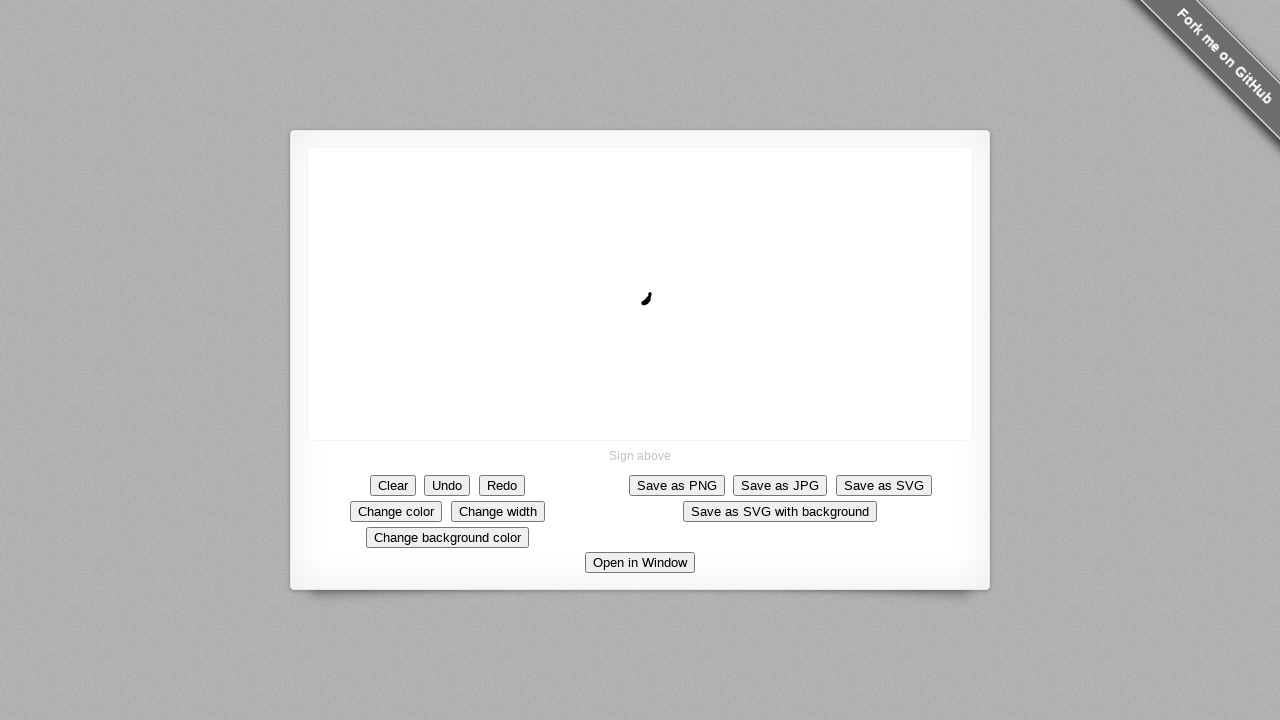

Moved mouse to position 9/21 while drawing circle at (632, 300)
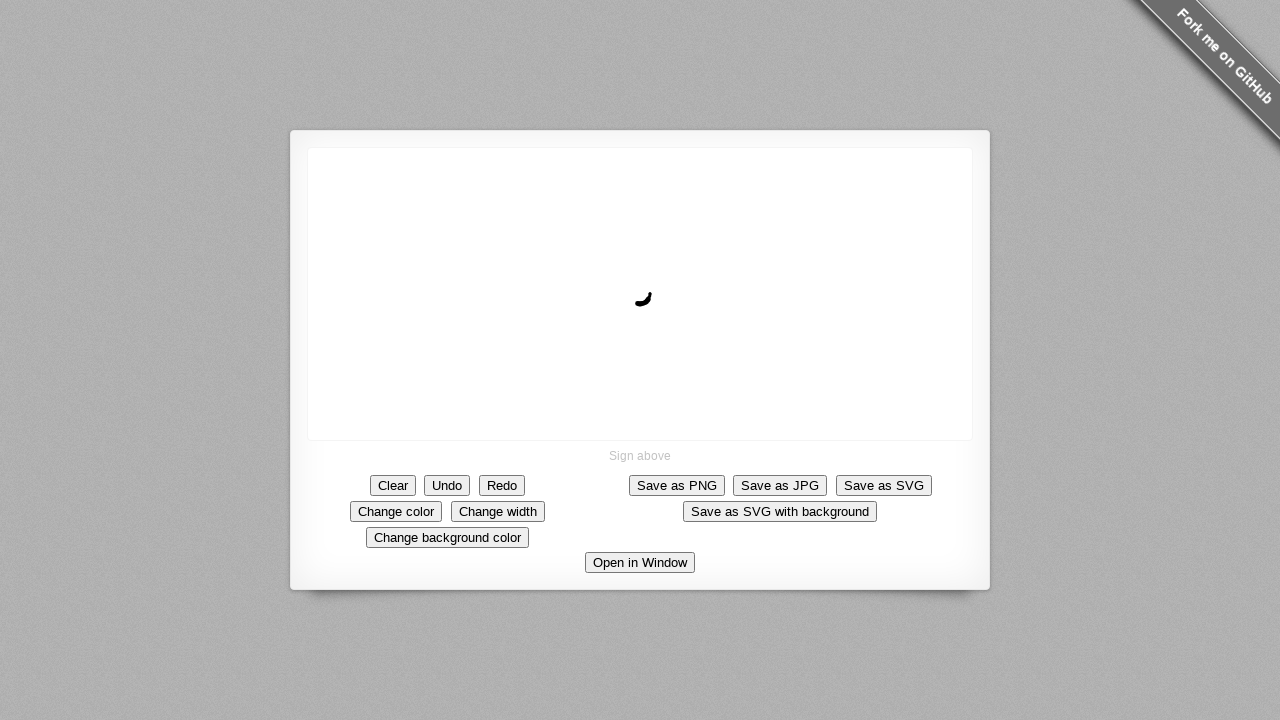

Moved mouse to position 10/21 while drawing circle at (630, 297)
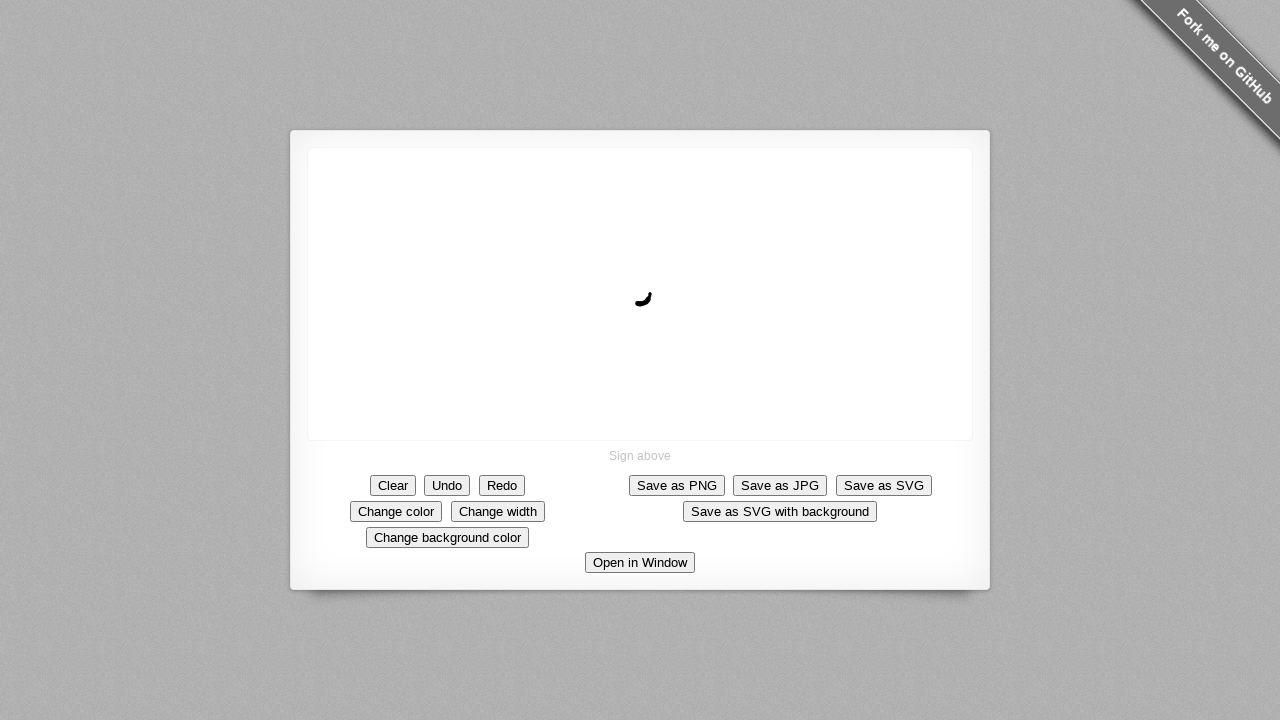

Moved mouse to position 11/21 while drawing circle at (630, 294)
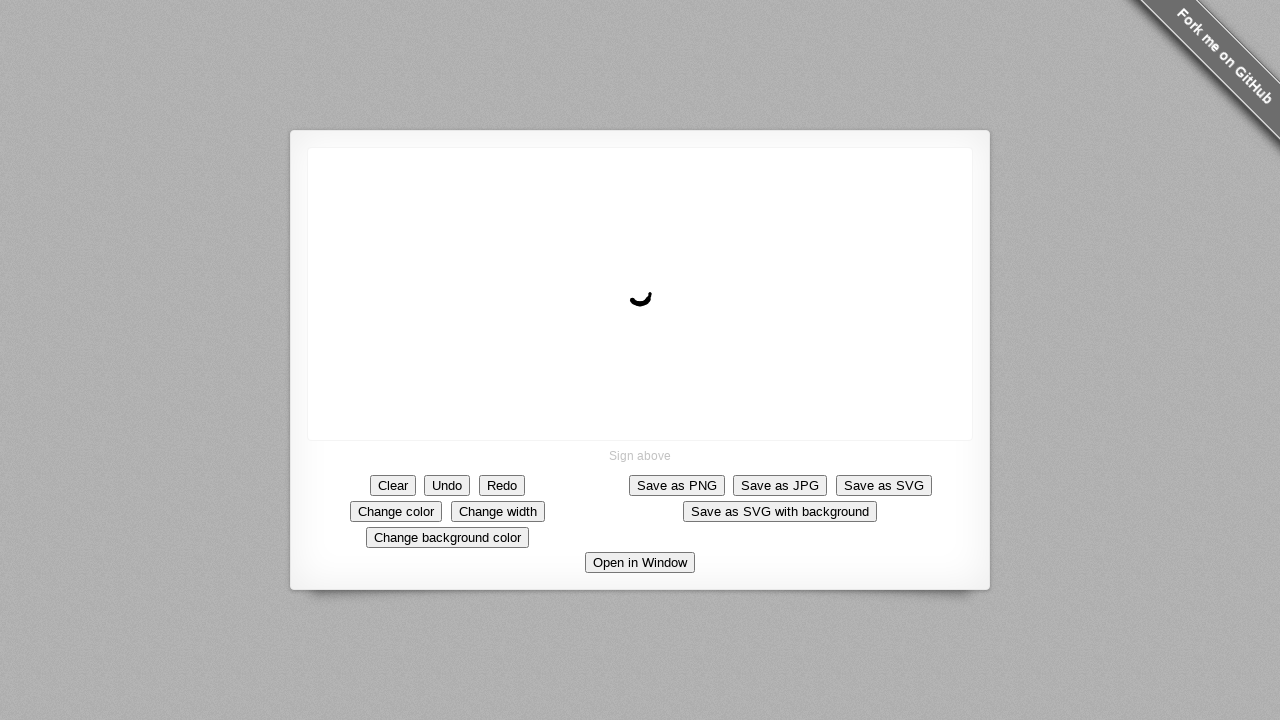

Moved mouse to position 12/21 while drawing circle at (630, 291)
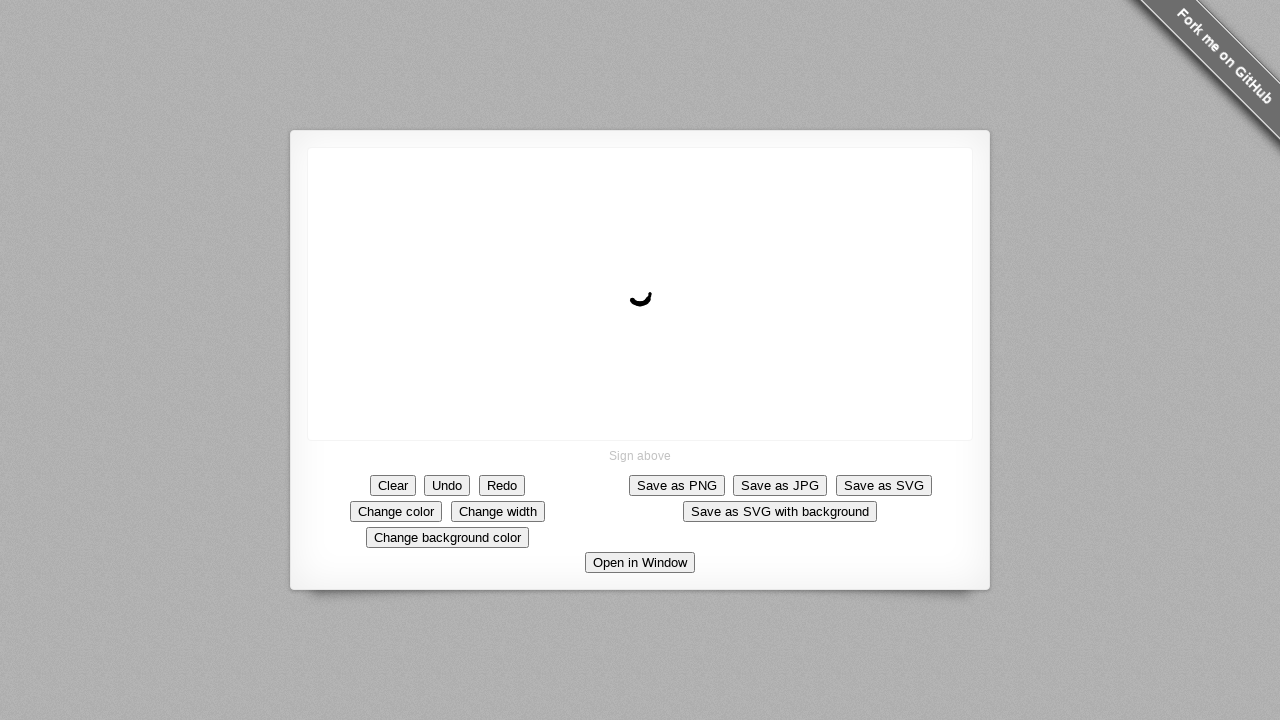

Moved mouse to position 13/21 while drawing circle at (632, 288)
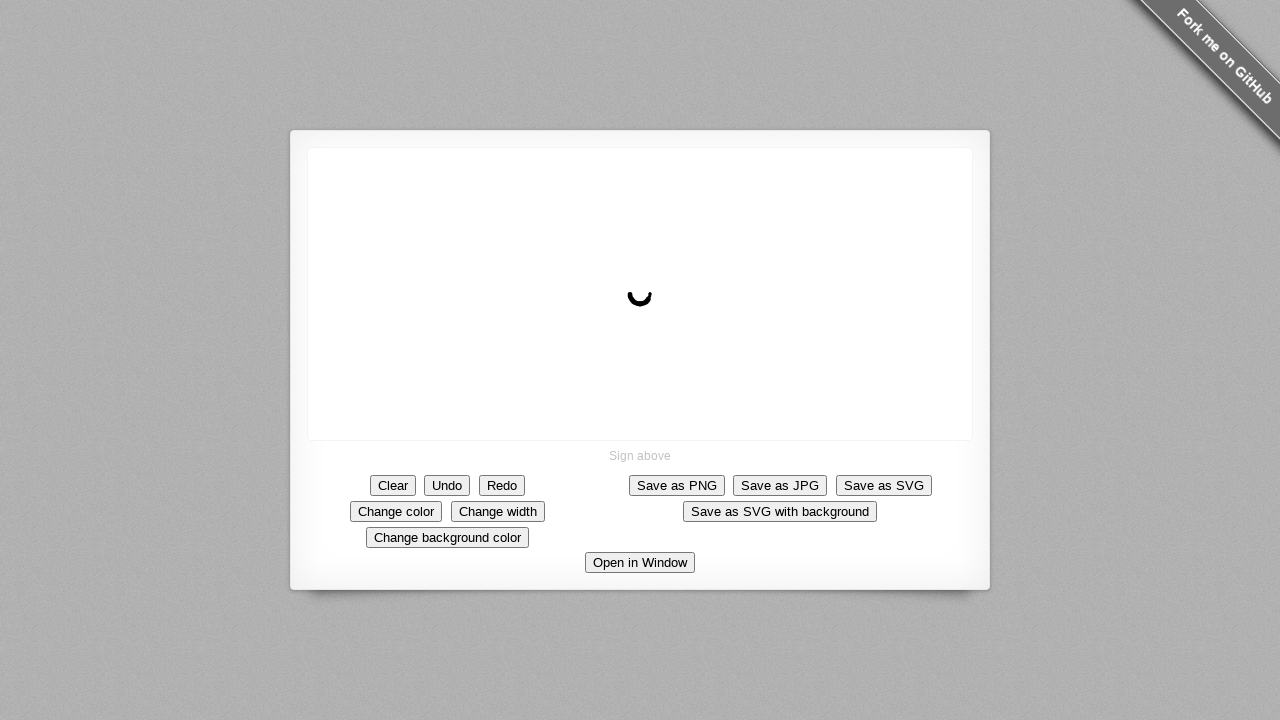

Moved mouse to position 14/21 while drawing circle at (634, 286)
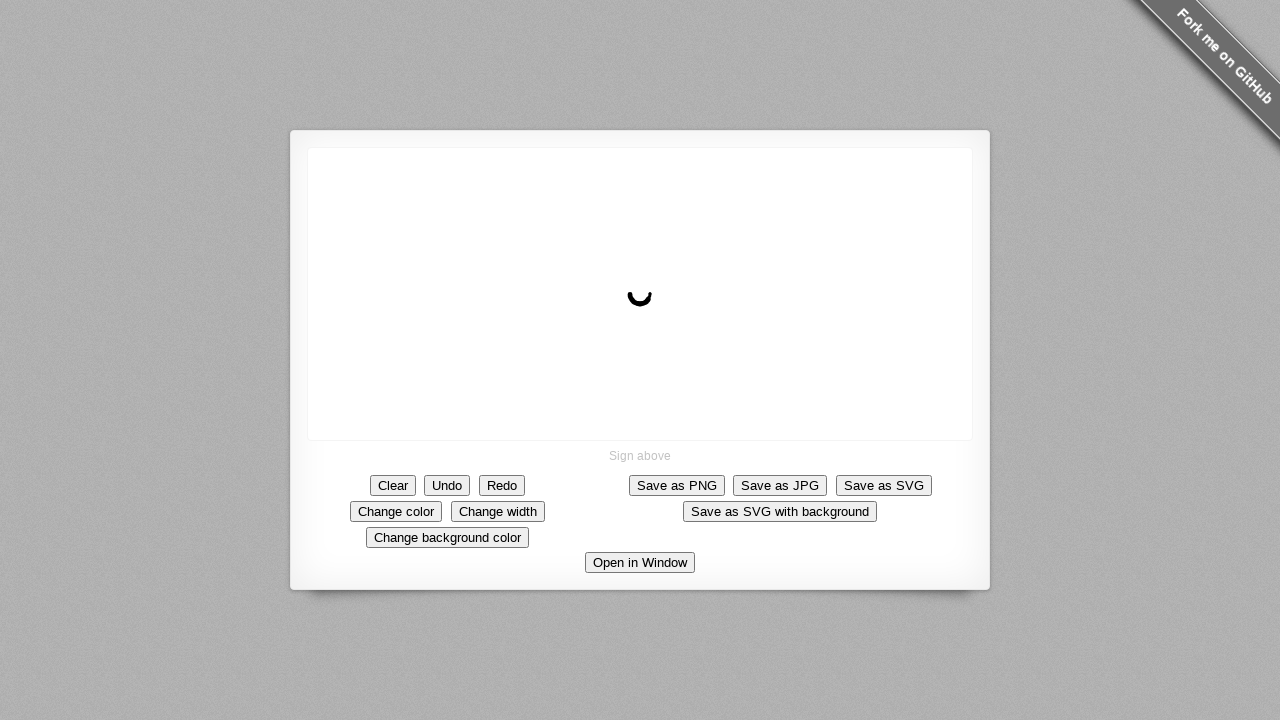

Moved mouse to position 15/21 while drawing circle at (637, 284)
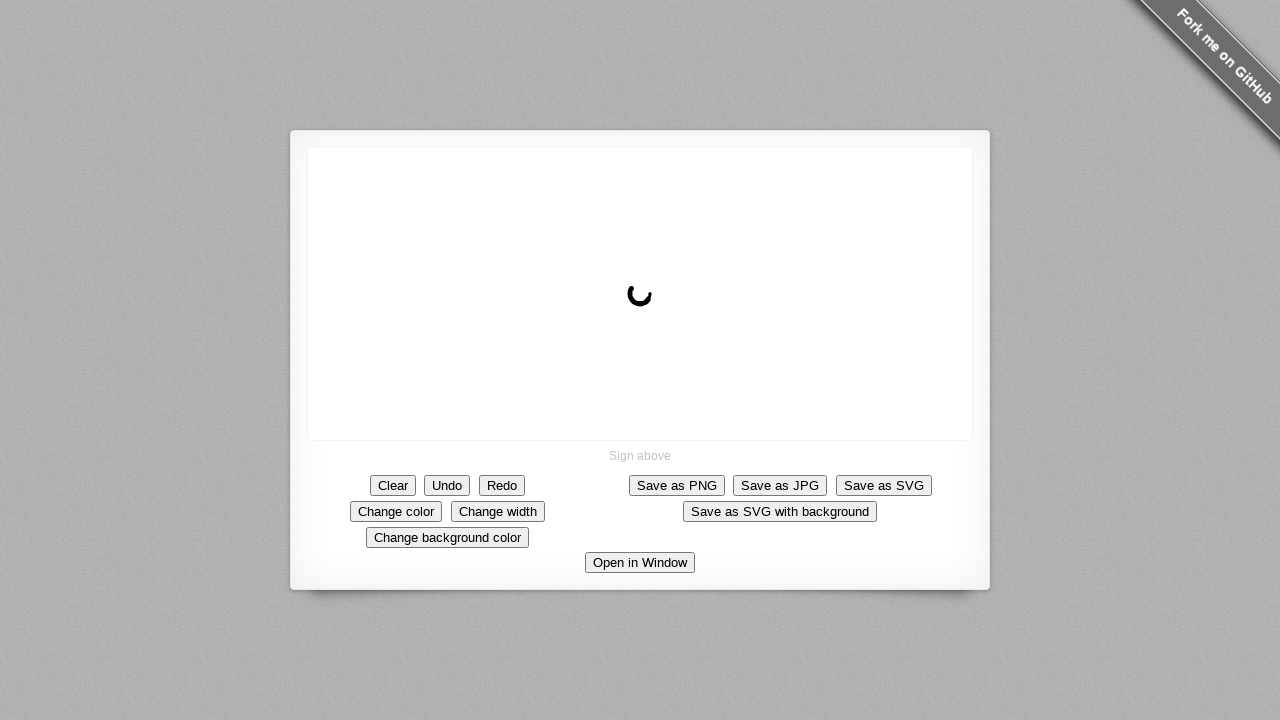

Moved mouse to position 16/21 while drawing circle at (640, 284)
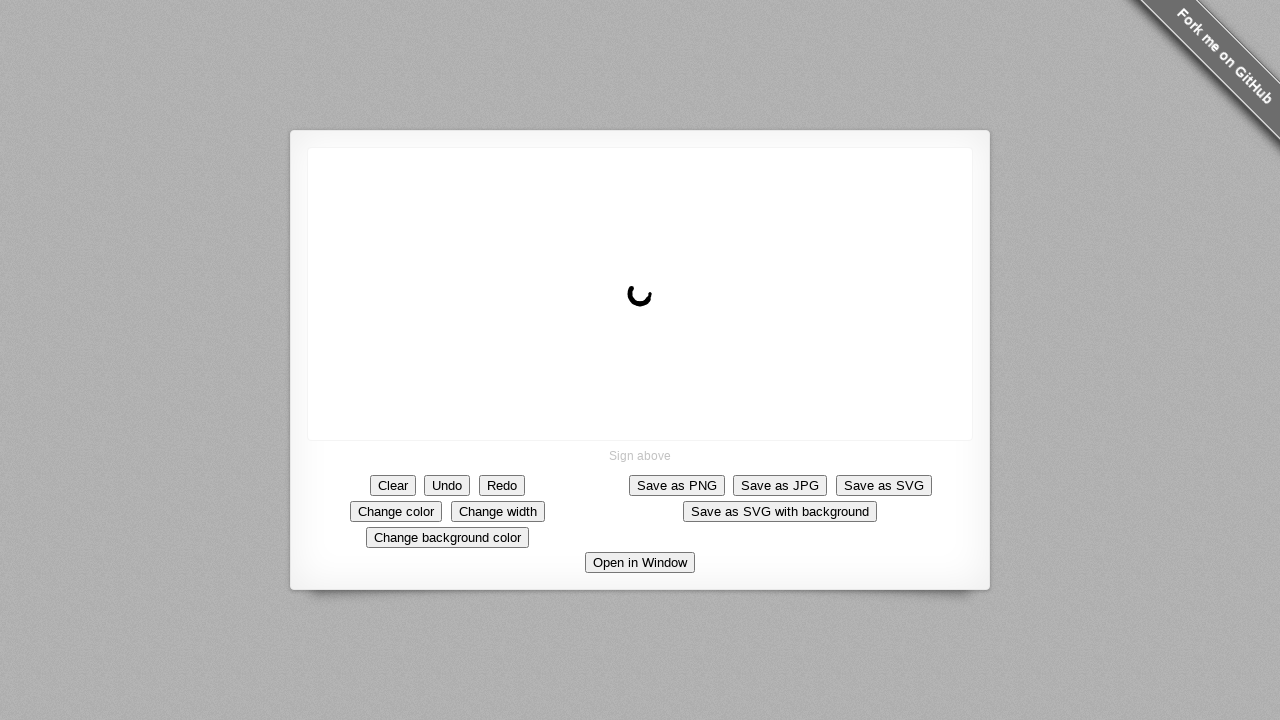

Moved mouse to position 17/21 while drawing circle at (643, 284)
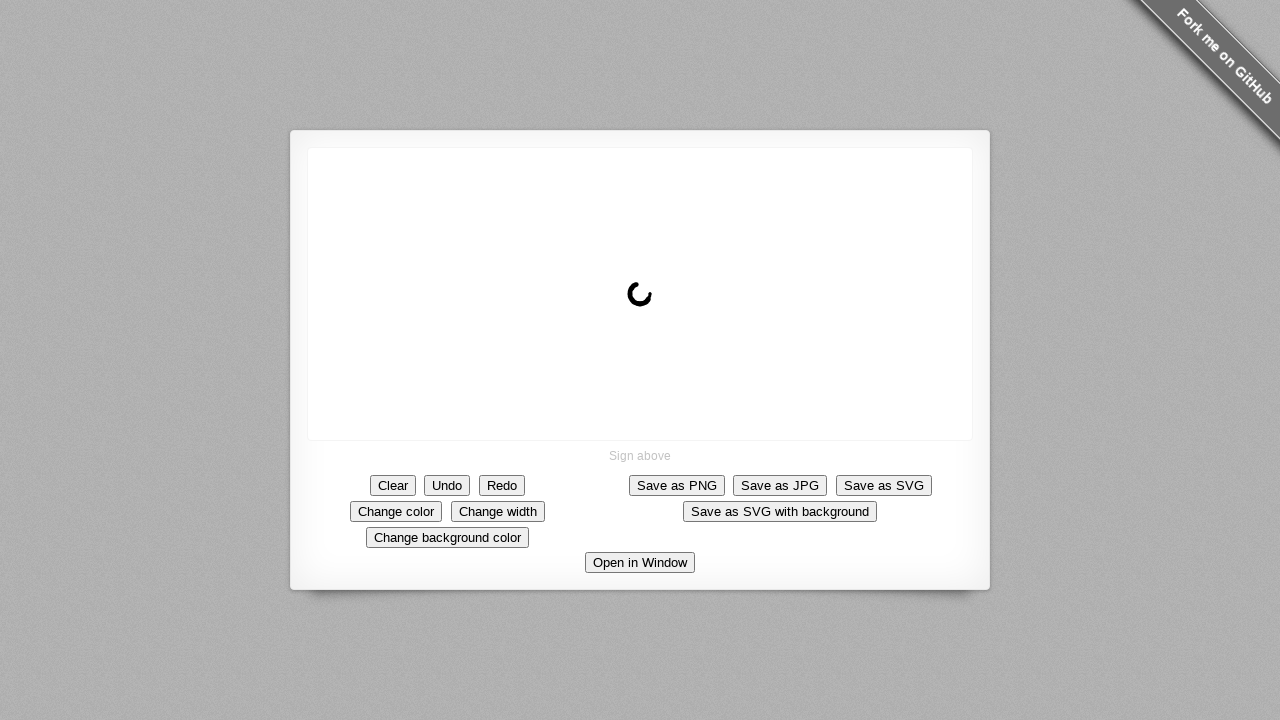

Moved mouse to position 18/21 while drawing circle at (646, 286)
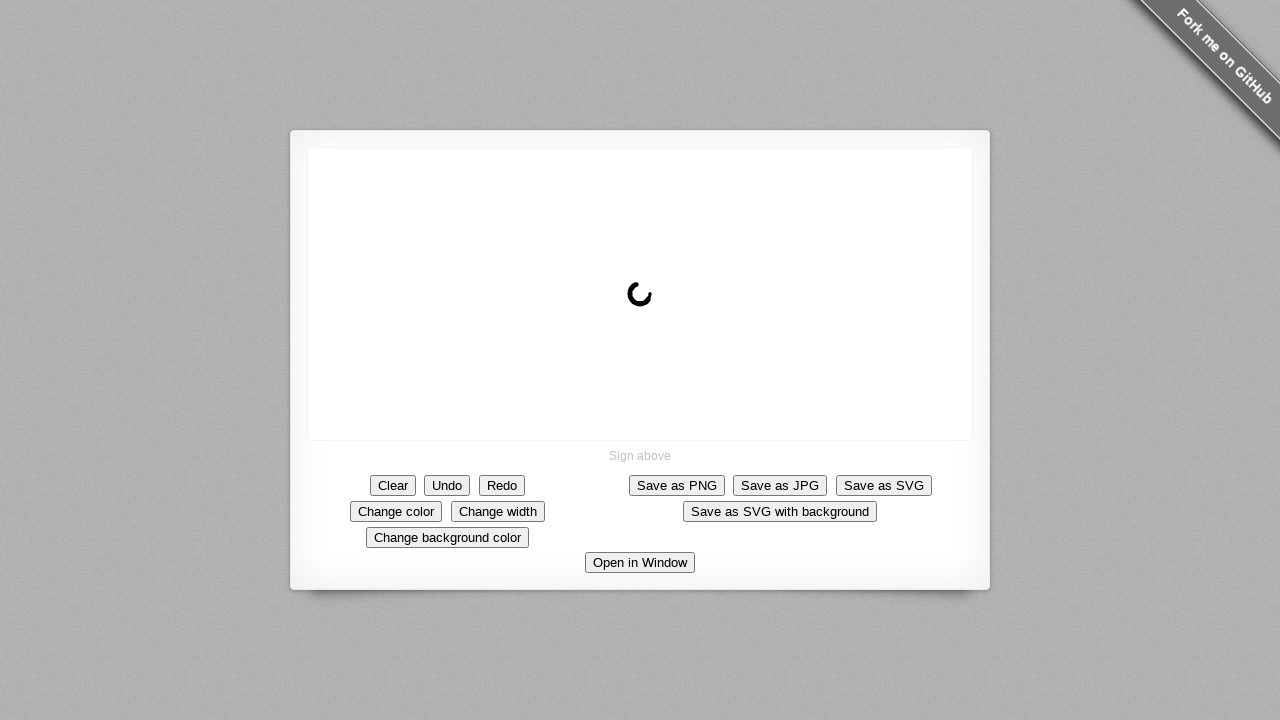

Moved mouse to position 19/21 while drawing circle at (648, 288)
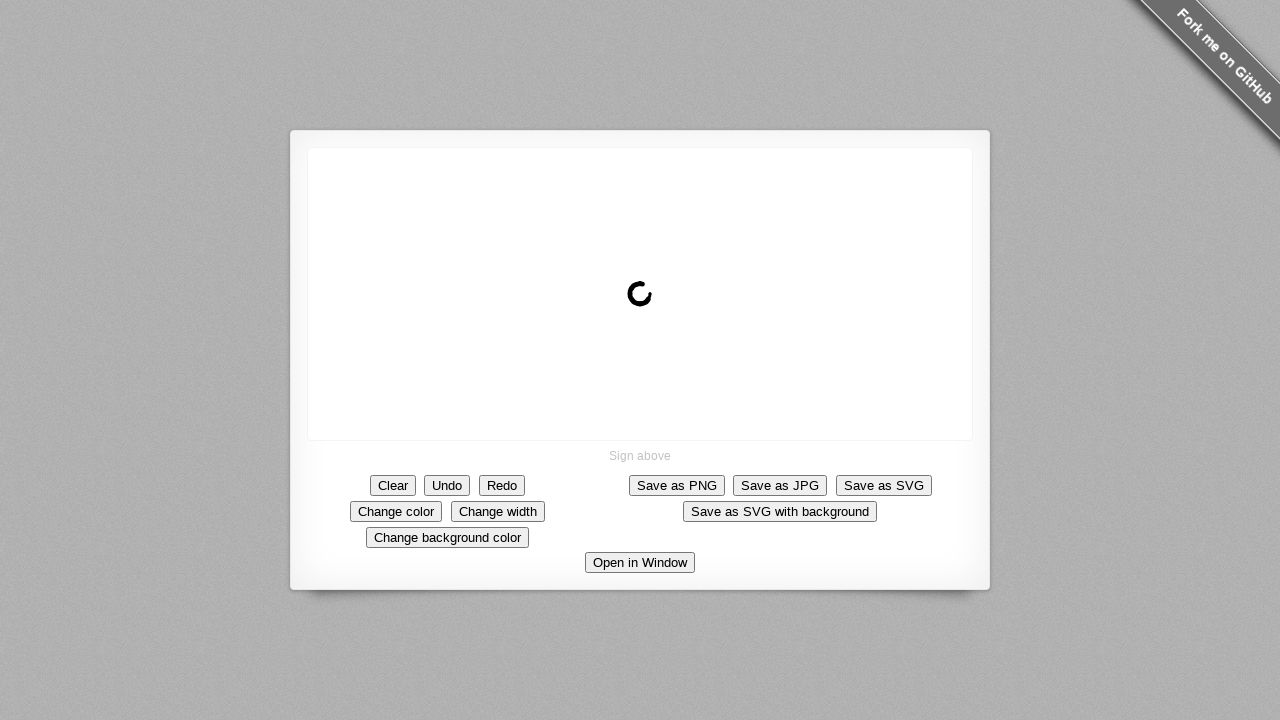

Moved mouse to position 20/21 while drawing circle at (650, 291)
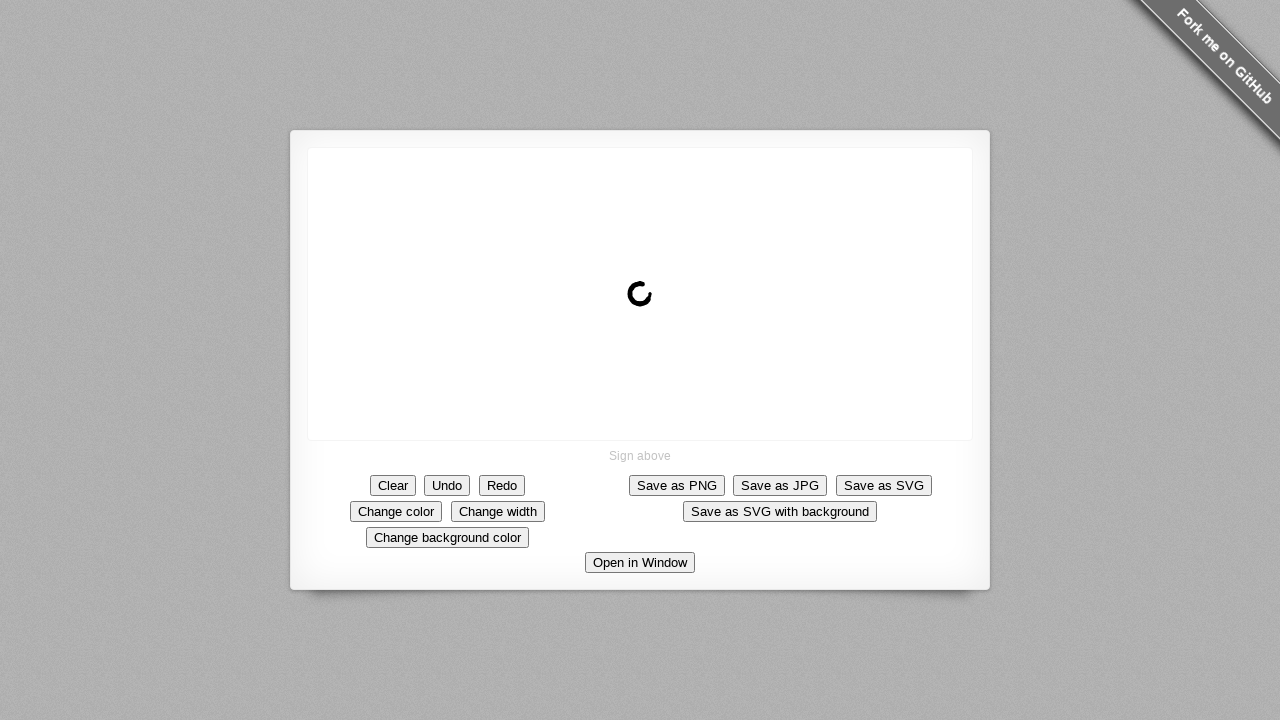

Moved mouse to position 21/21 while drawing circle at (650, 294)
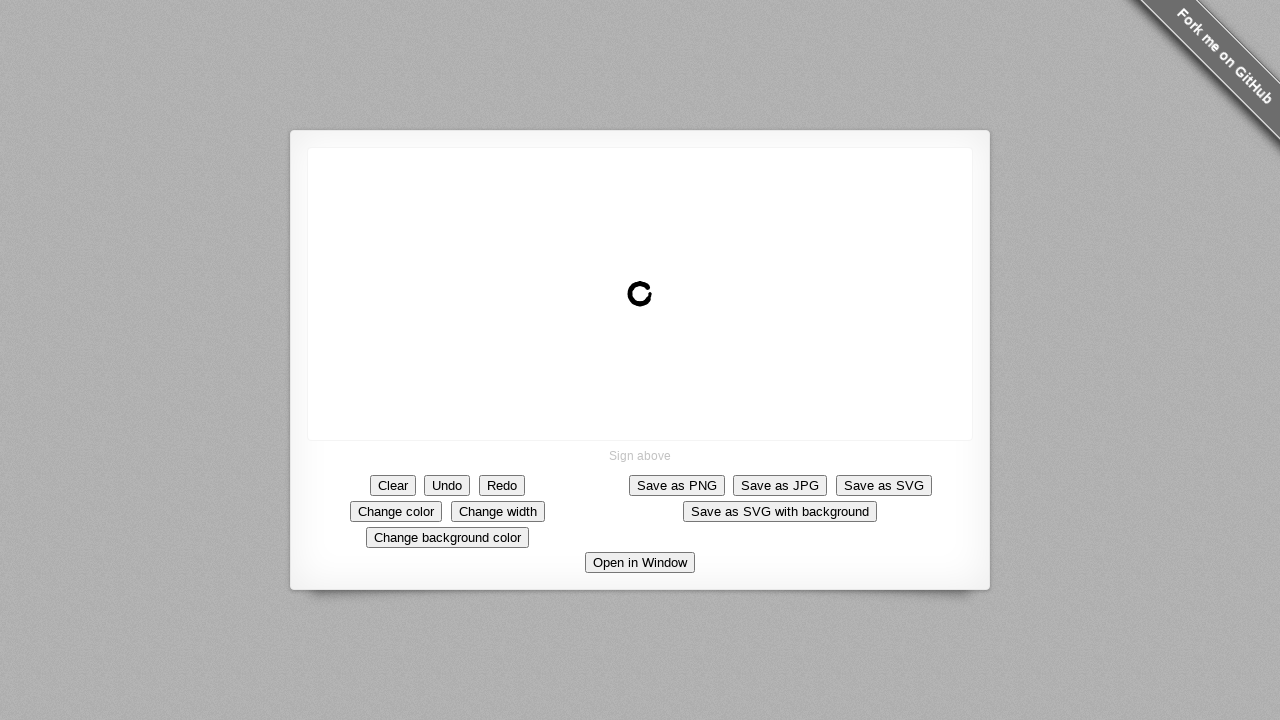

Released mouse button to complete circle drawing at (650, 294)
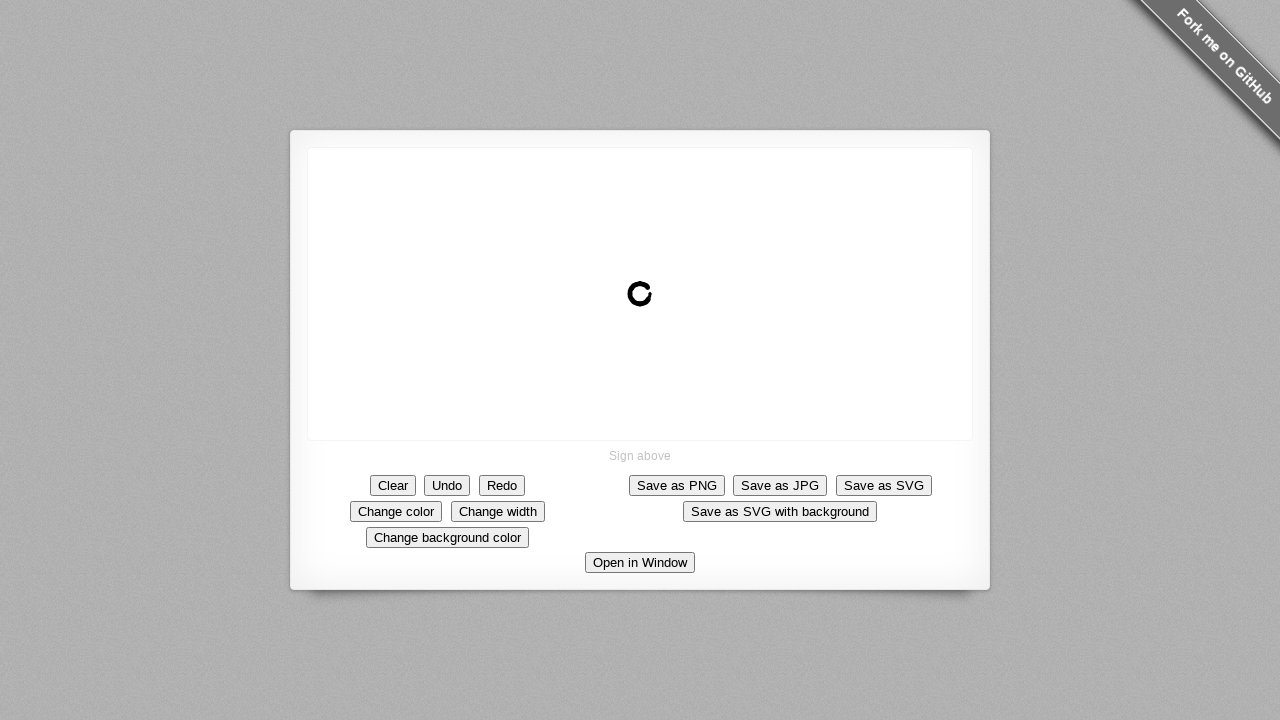

Waited 5 seconds to observe the drawn circle on canvas
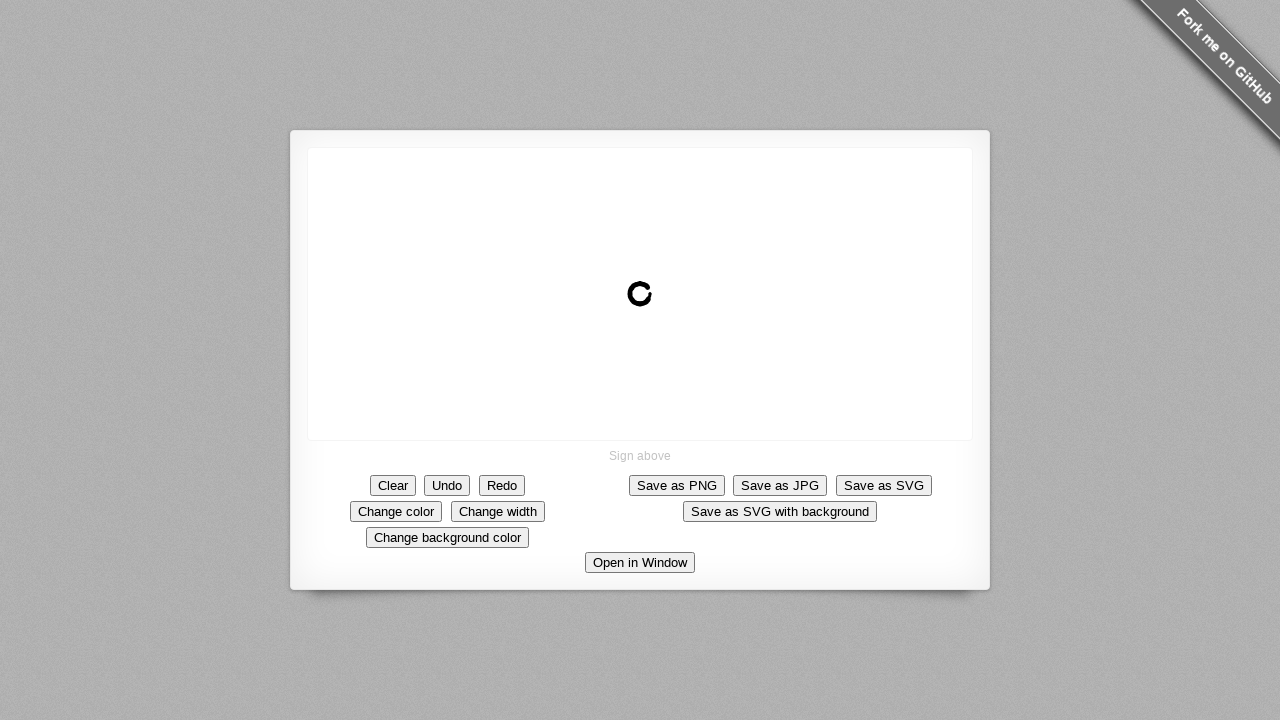

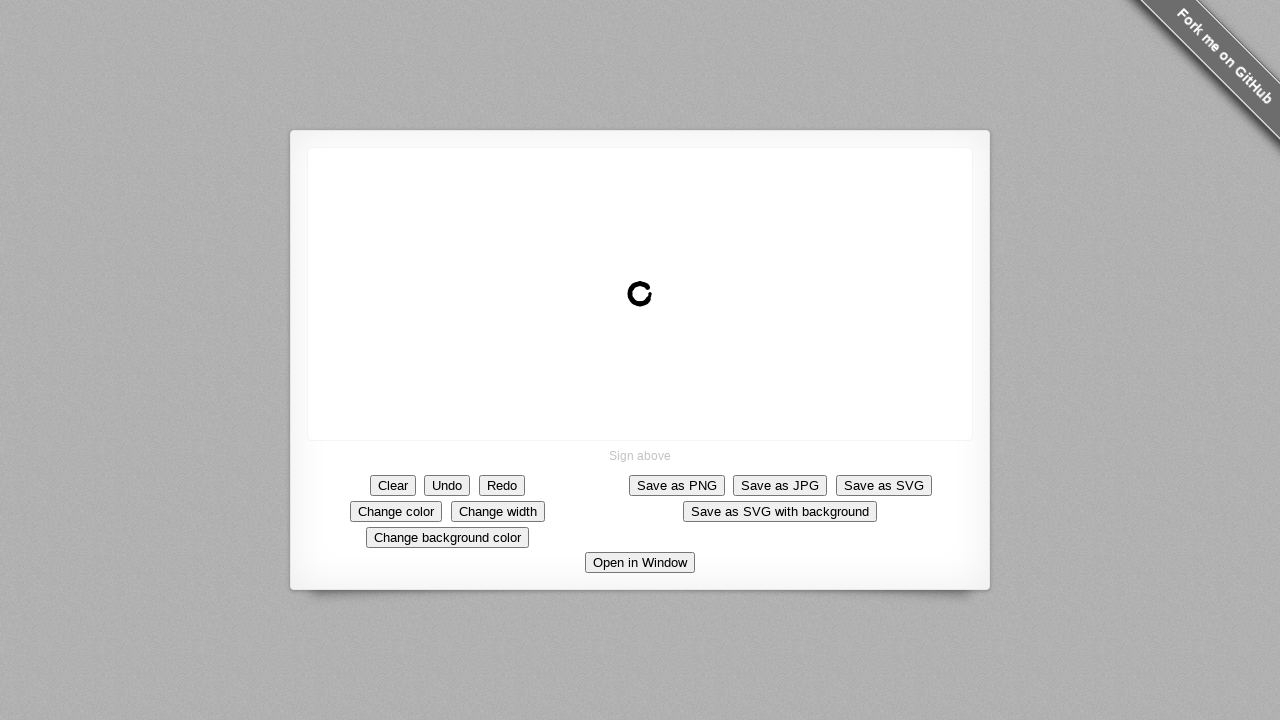